Tests A/B test opt-out by navigating to the split test page, verifying initial A/B test state, adding an opt-out cookie, refreshing the page, and confirming the opt-out was successful.

Starting URL: http://the-internet.herokuapp.com/abtest

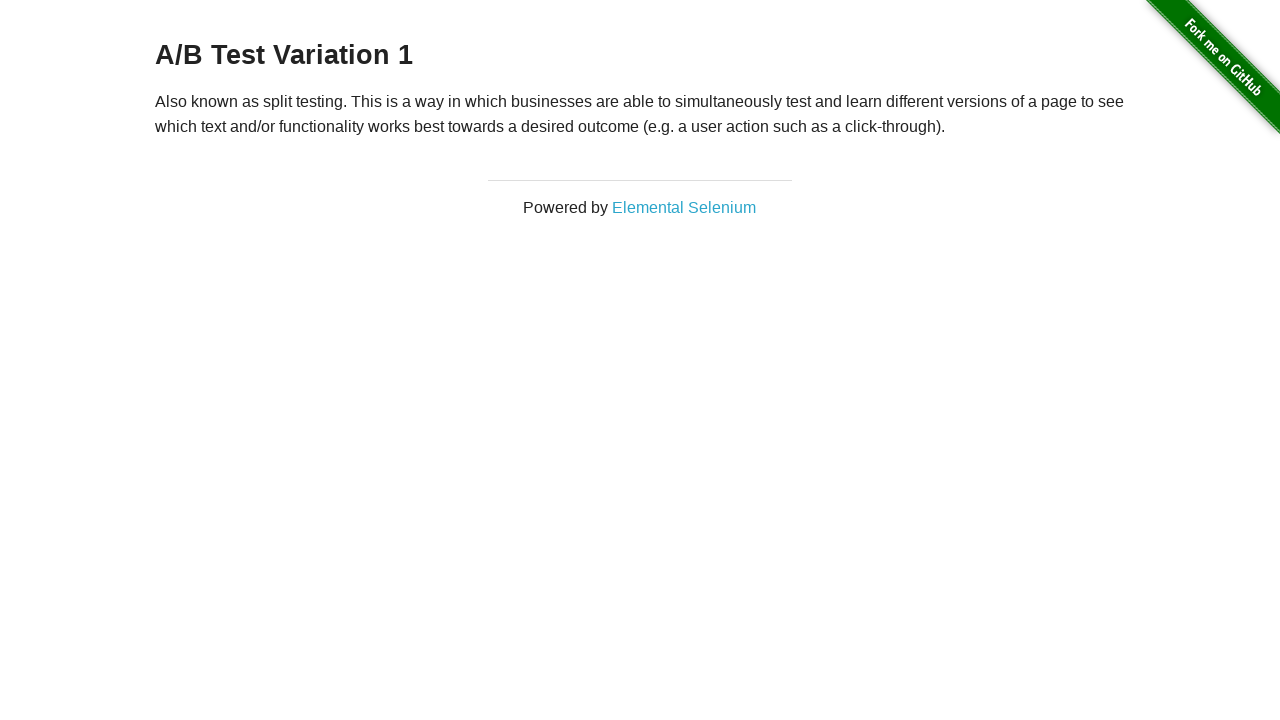

Located h3 heading element
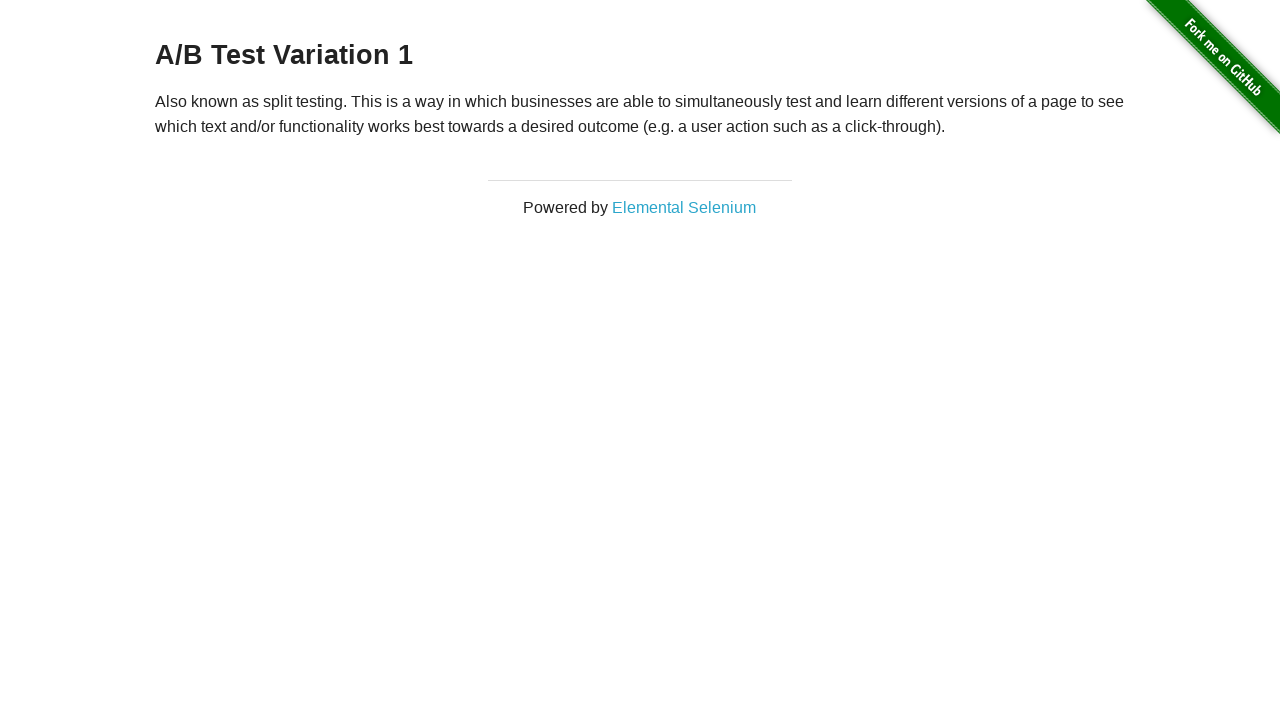

Waited for h3 heading to load and verified initial A/B test state
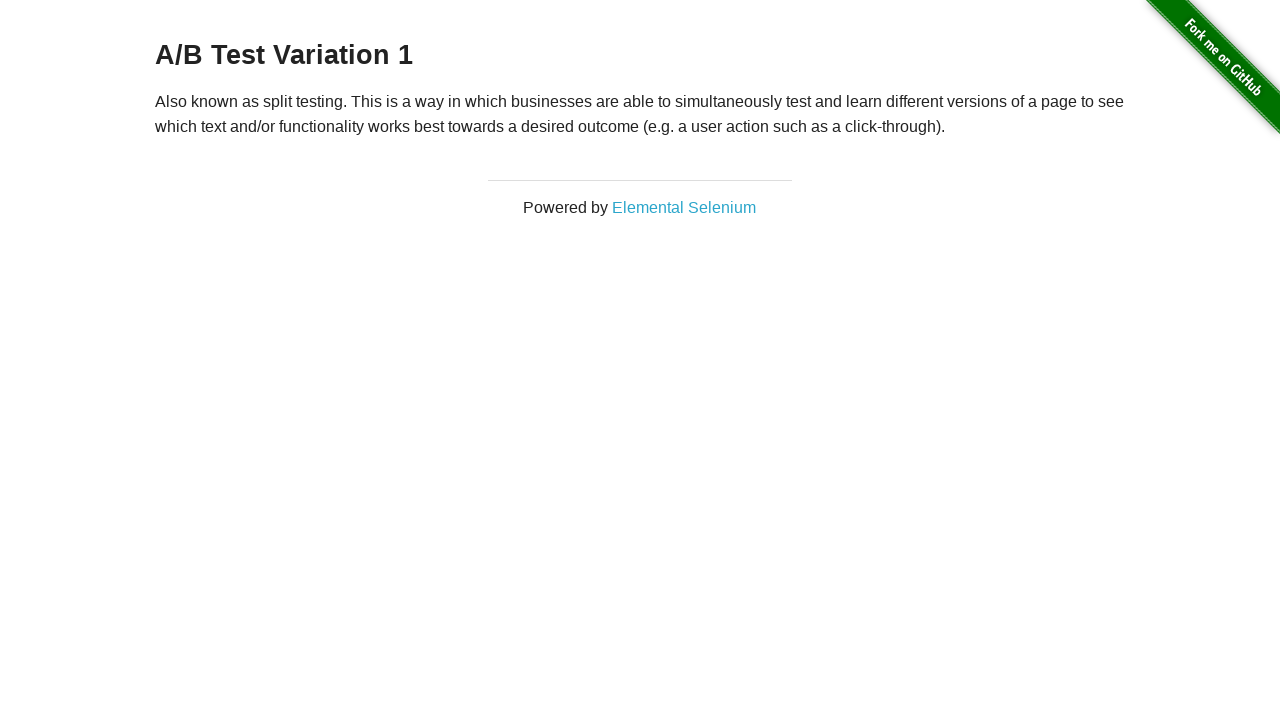

Added optimizelyOptOut cookie to opt out of A/B test
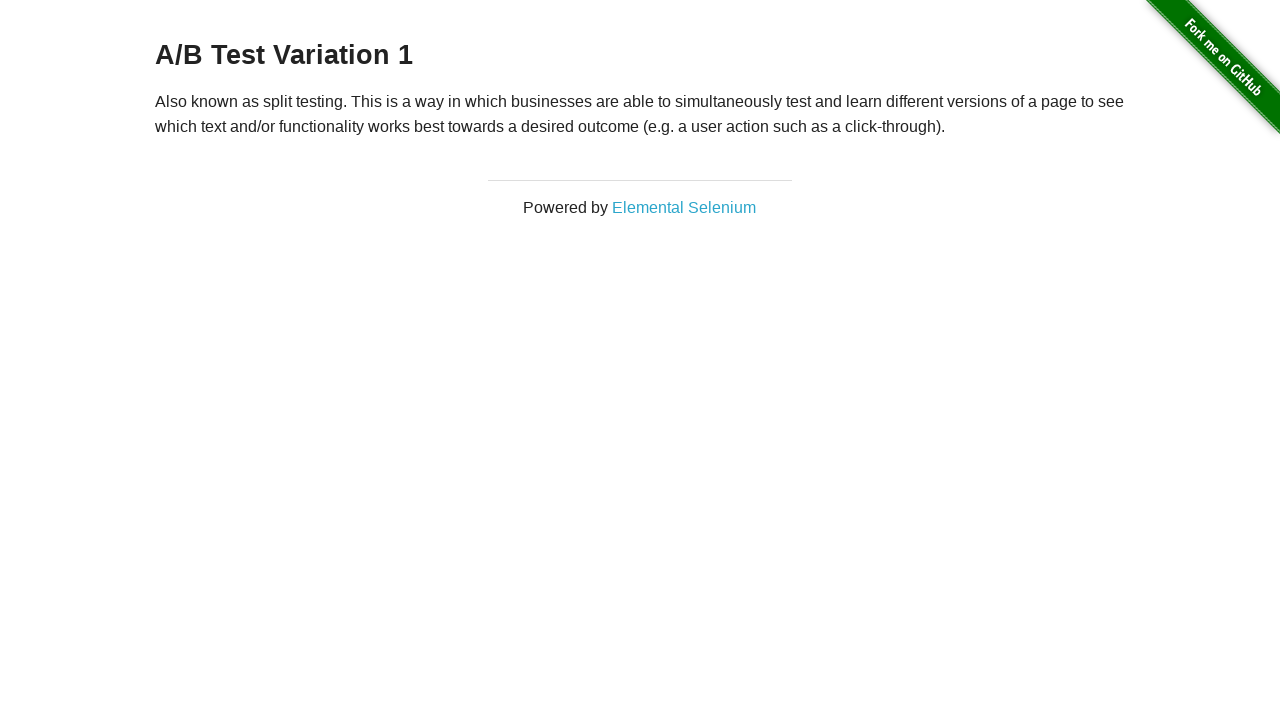

Refreshed page to apply opt-out cookie
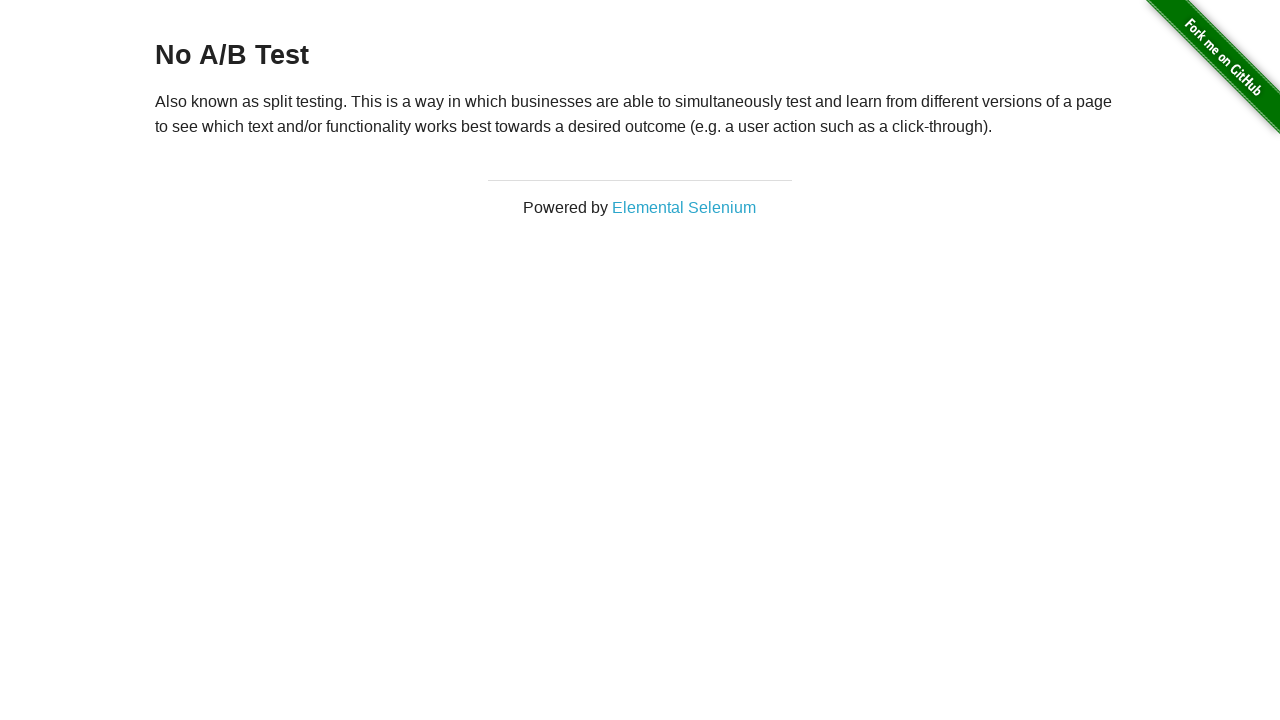

Verified opt-out was successful by confirming h3 heading loaded after refresh
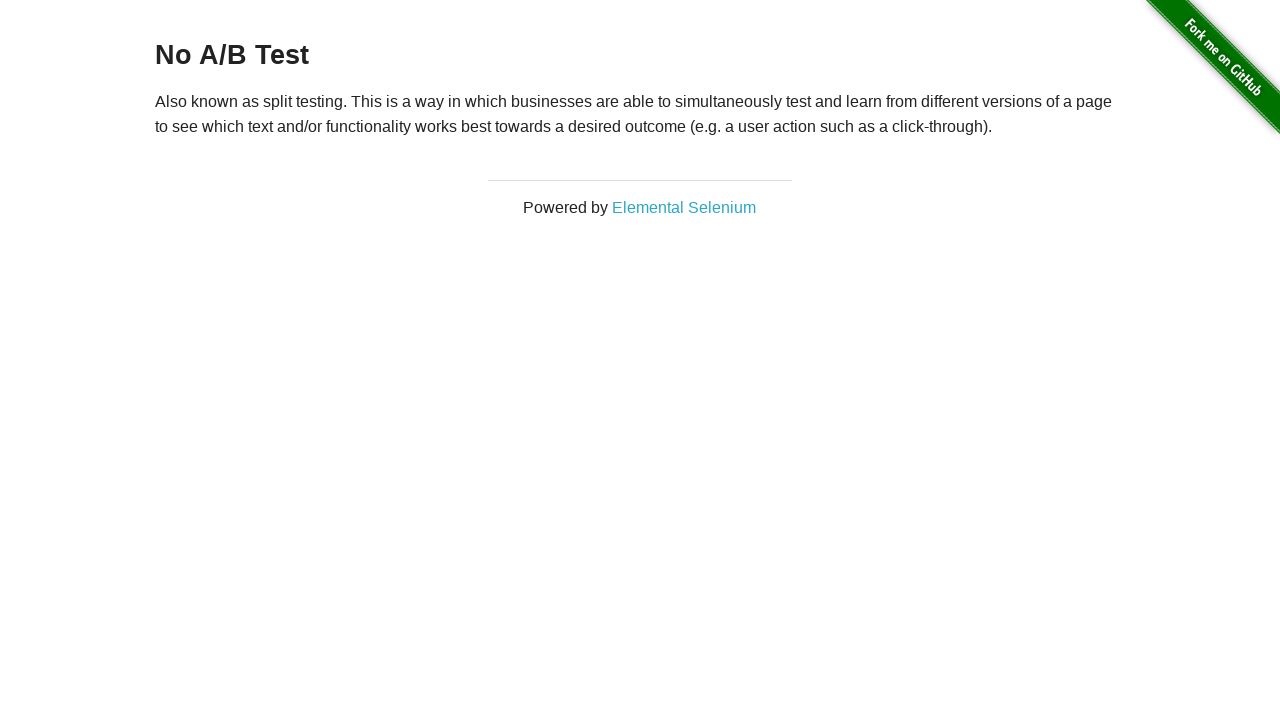

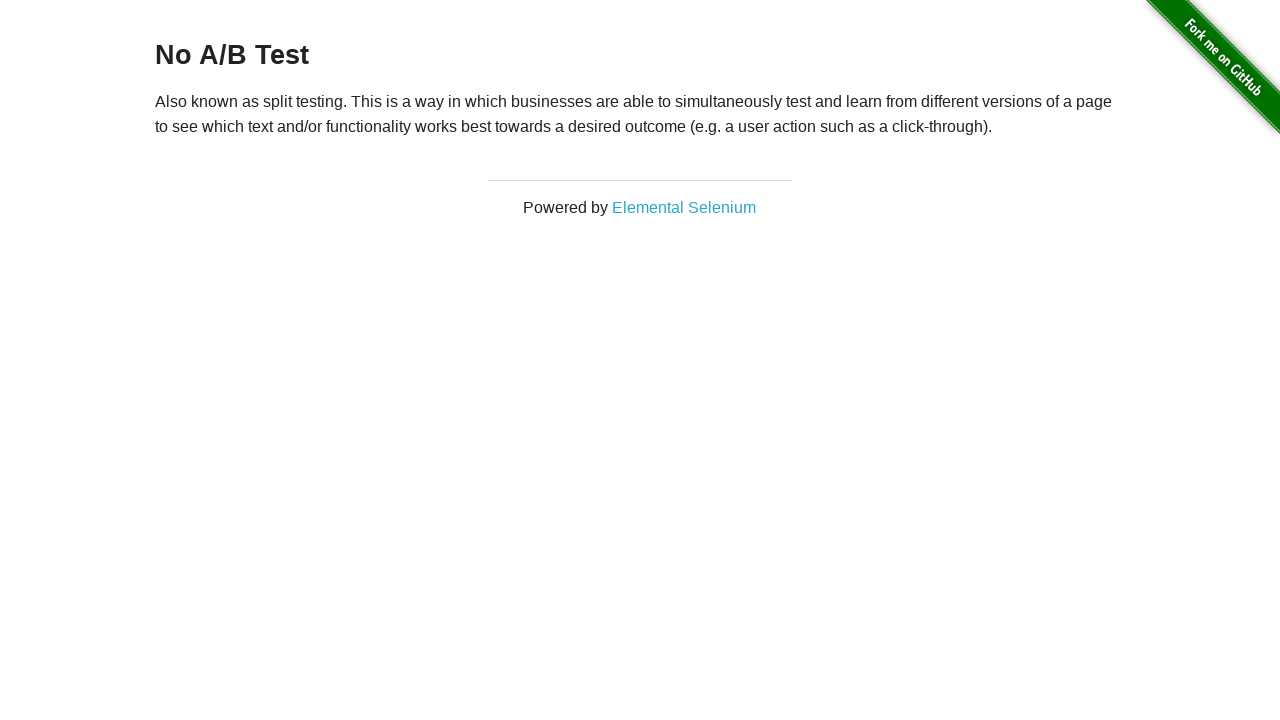